Tests window handling functionality by opening a new window, switching between parent and child windows, and verifying the titles

Starting URL: https://demo.automationtesting.in/Windows.html

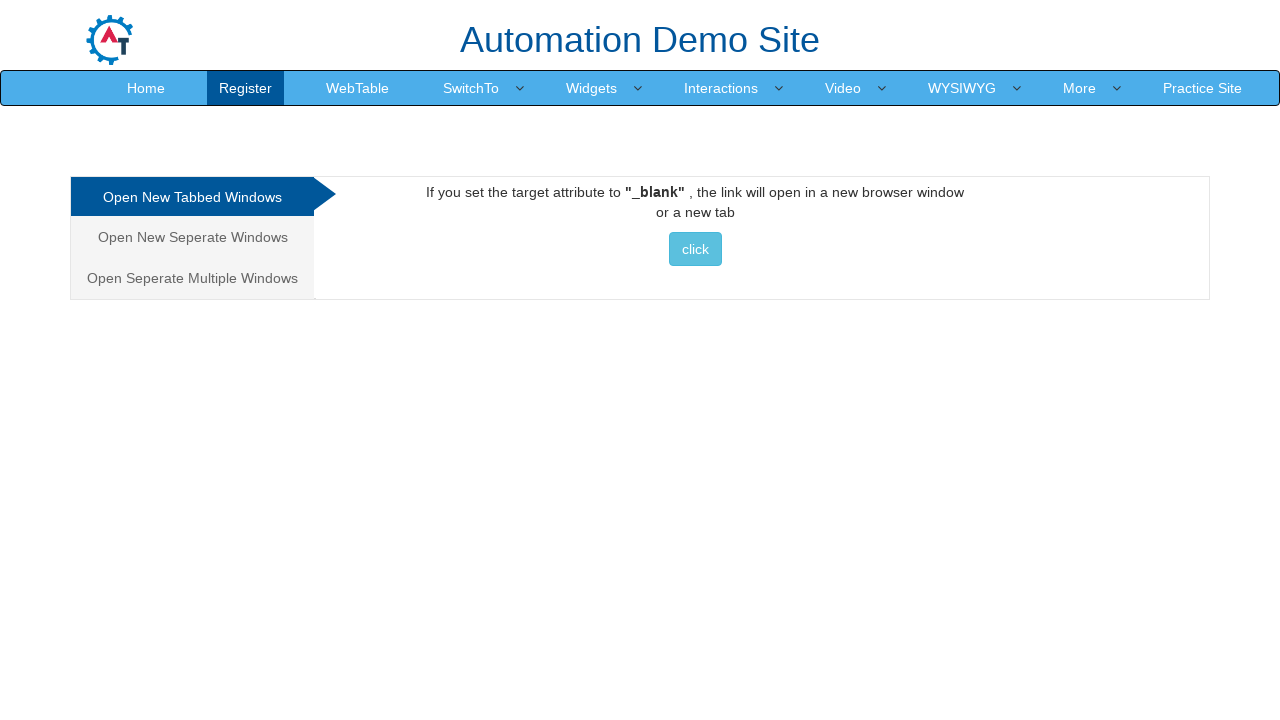

Clicked on 'Open New Separate Windows' tab at (192, 237) on xpath=//a[normalize-space()='Open New Seperate Windows']
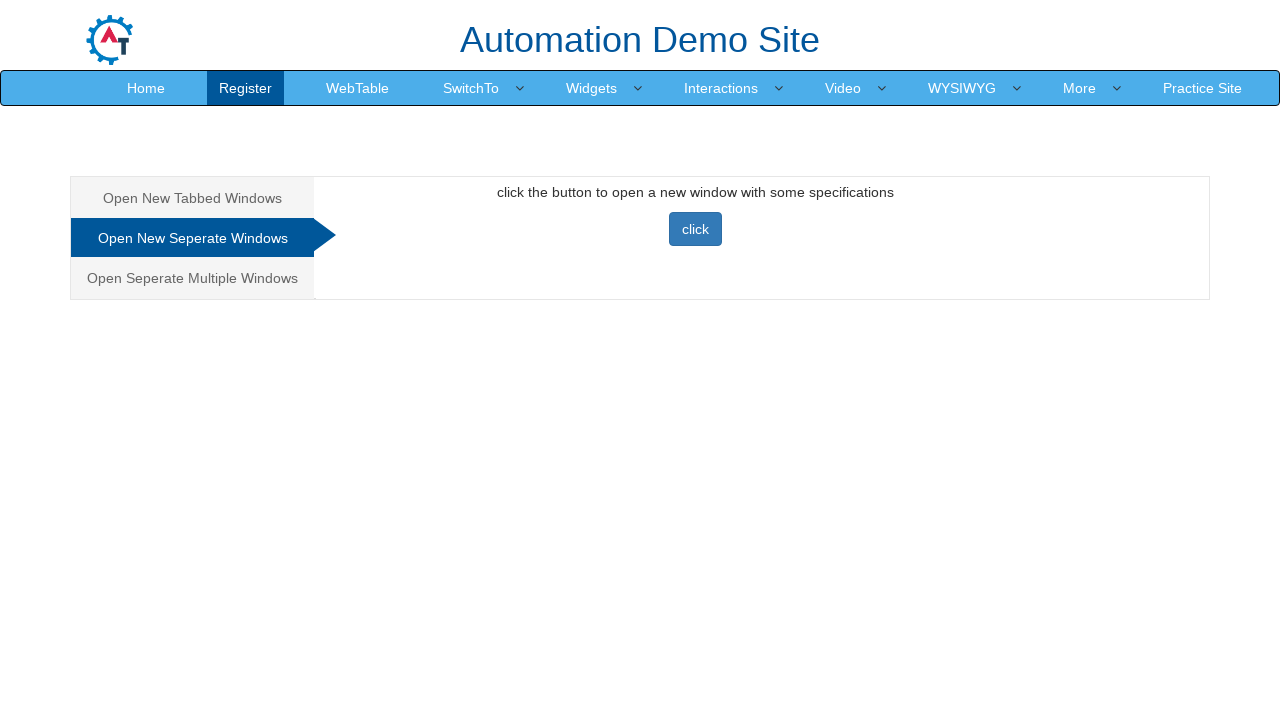

Clicked button to open new window and popup appeared at (695, 229) on xpath=//button[@class='btn btn-primary']
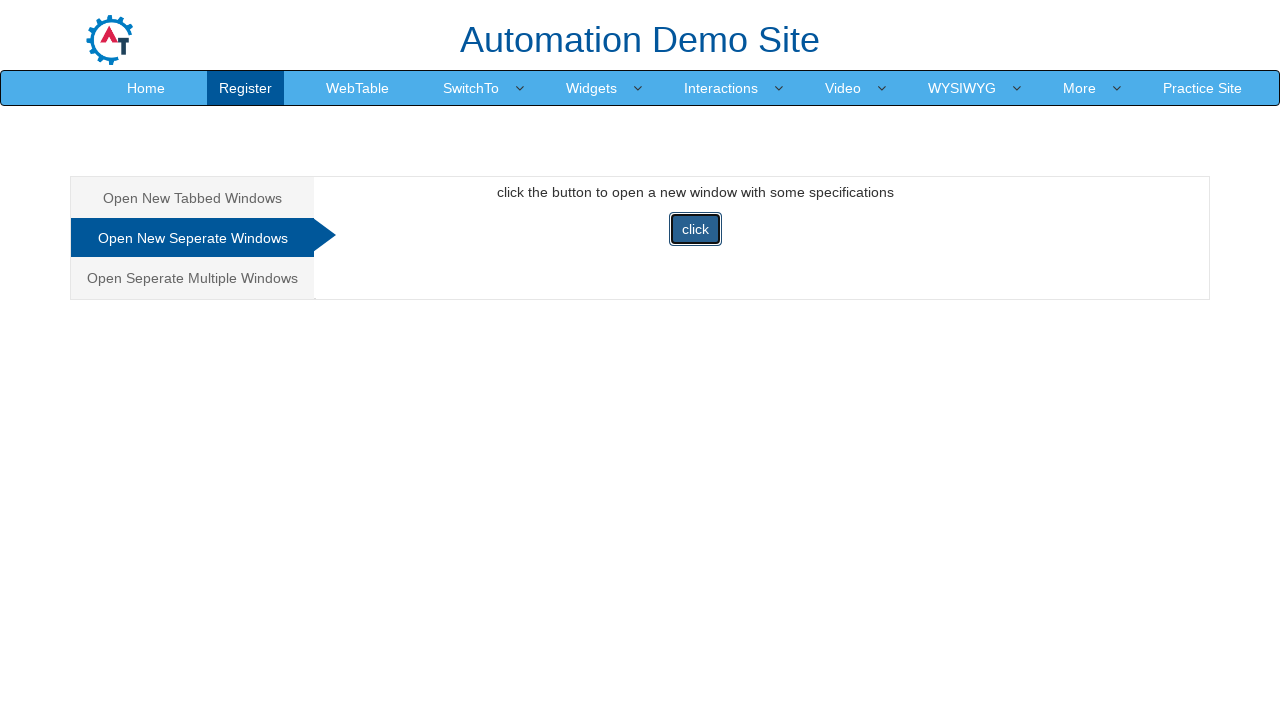

New popup window captured
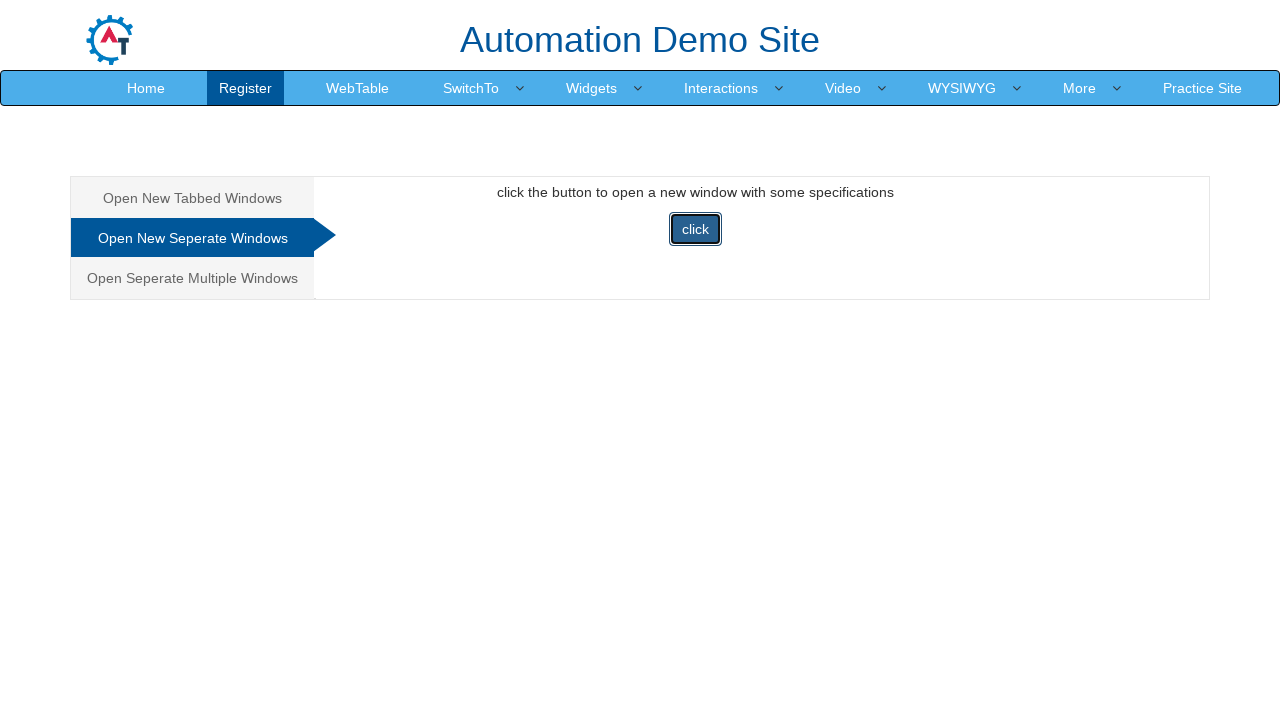

Retrieved child window title: Selenium
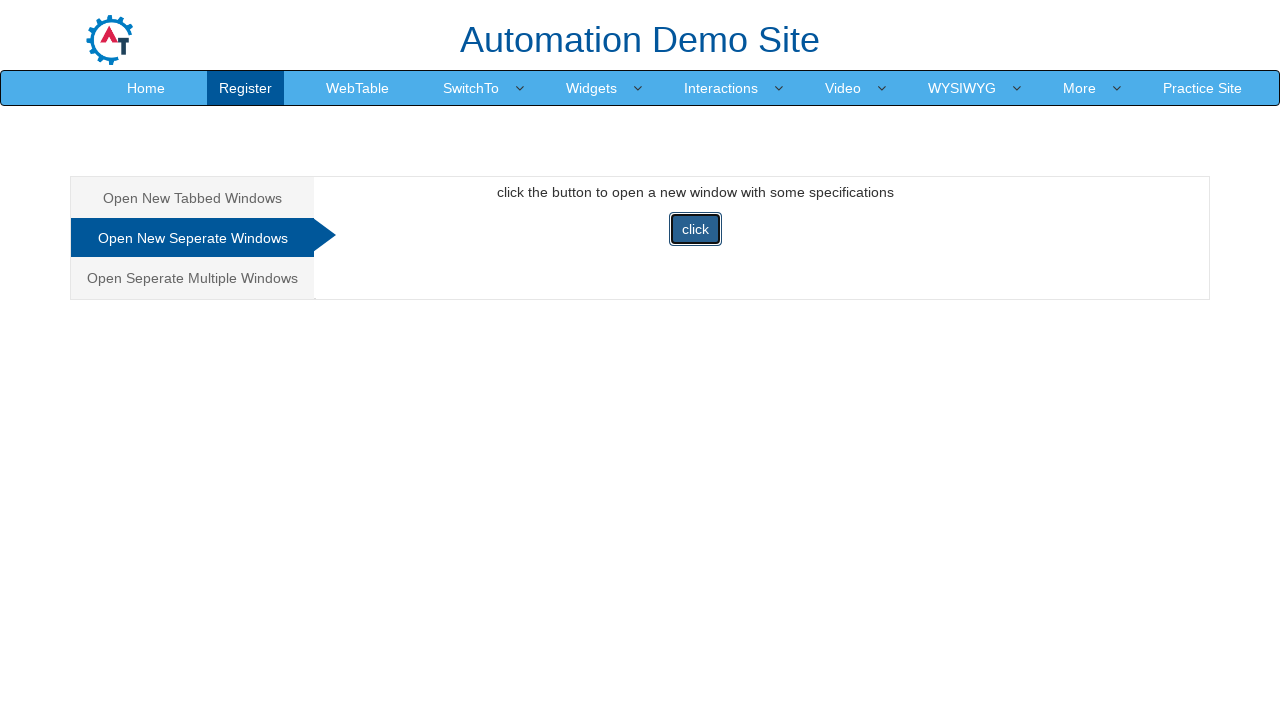

Retrieved parent window title: Frames & windows
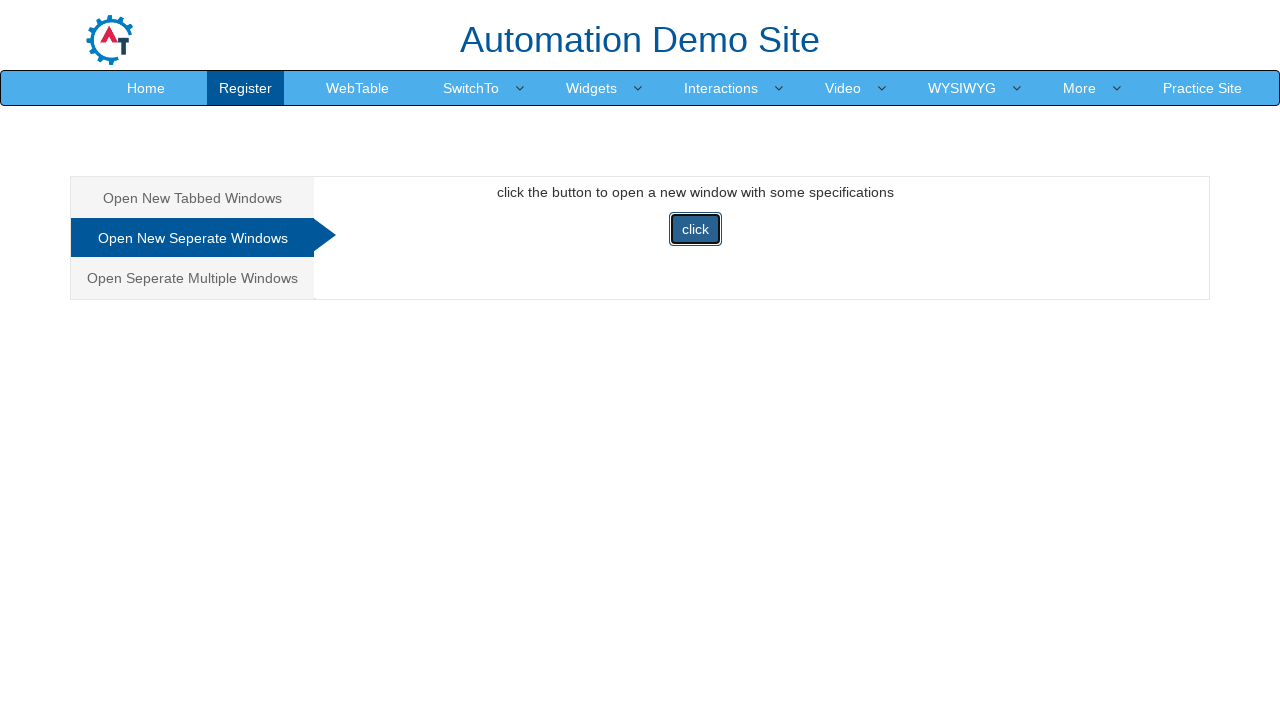

Closed the child popup window
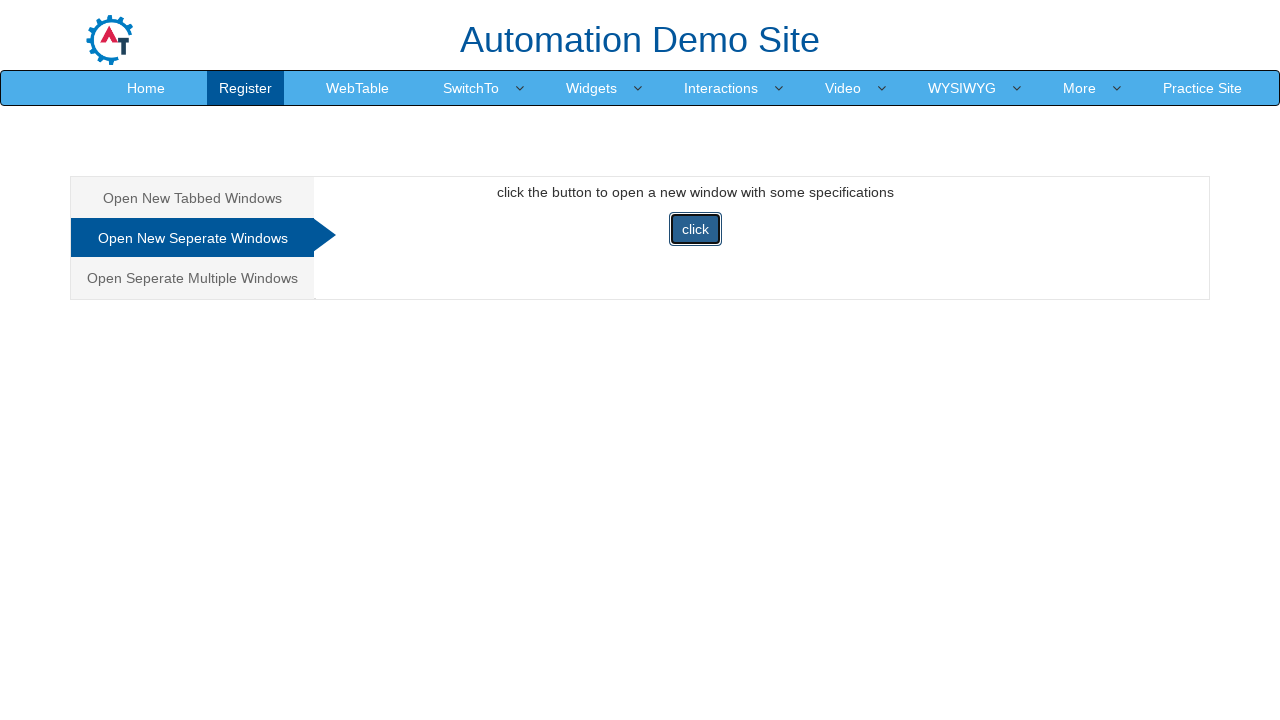

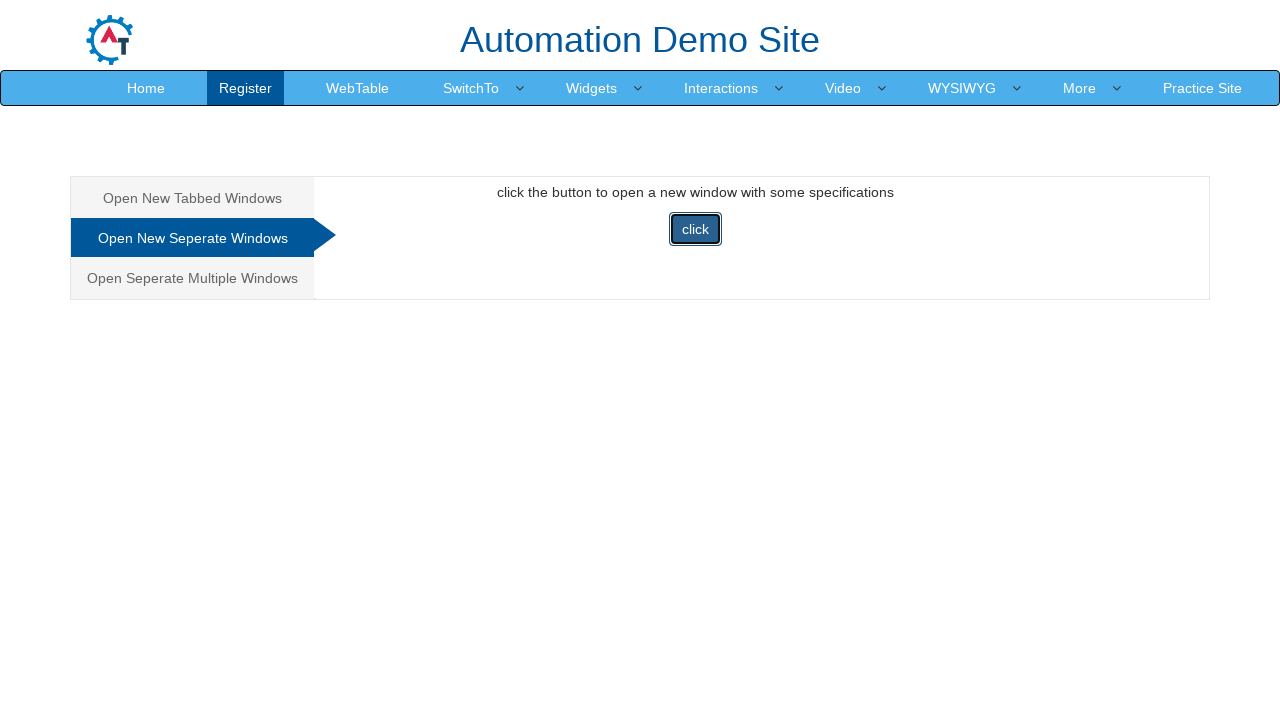